Fills a text form with user details, then copies the current address to the permanent address field using Actions class with keyboard shortcuts

Starting URL: https://demoqa.com/text-box

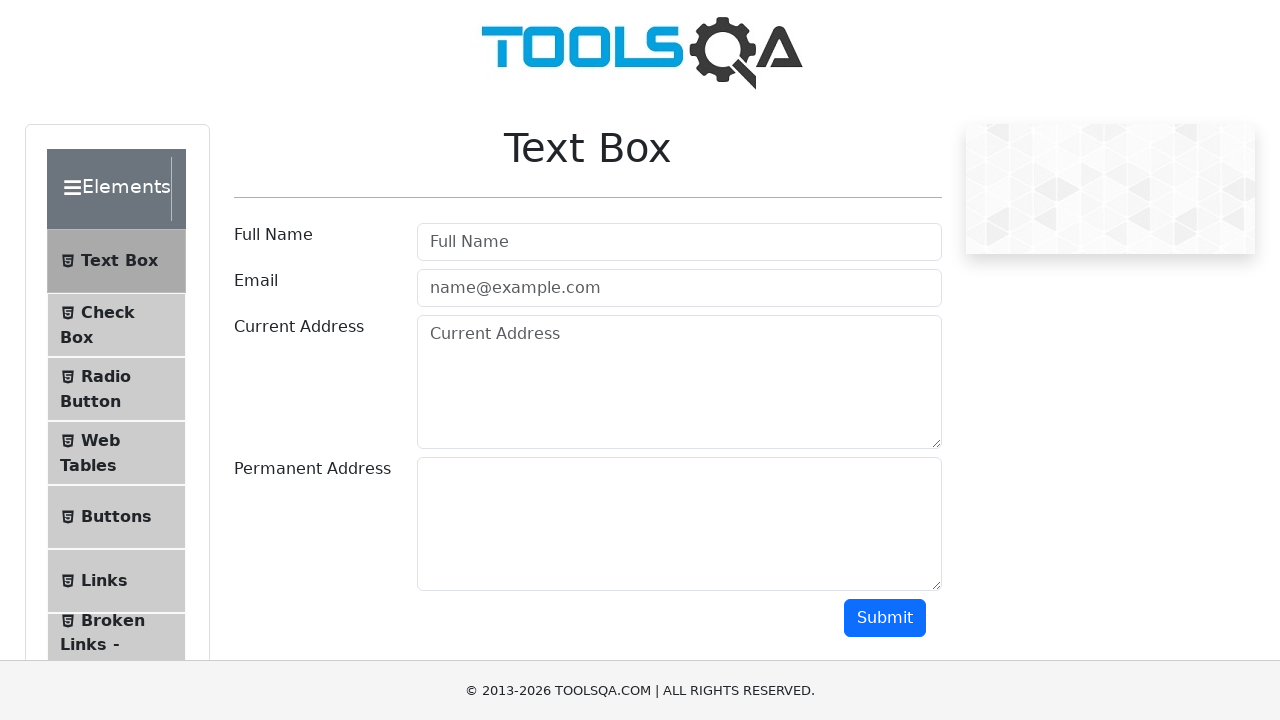

Filled Full Name field with 'Mr.Peter Haynes' on #userName
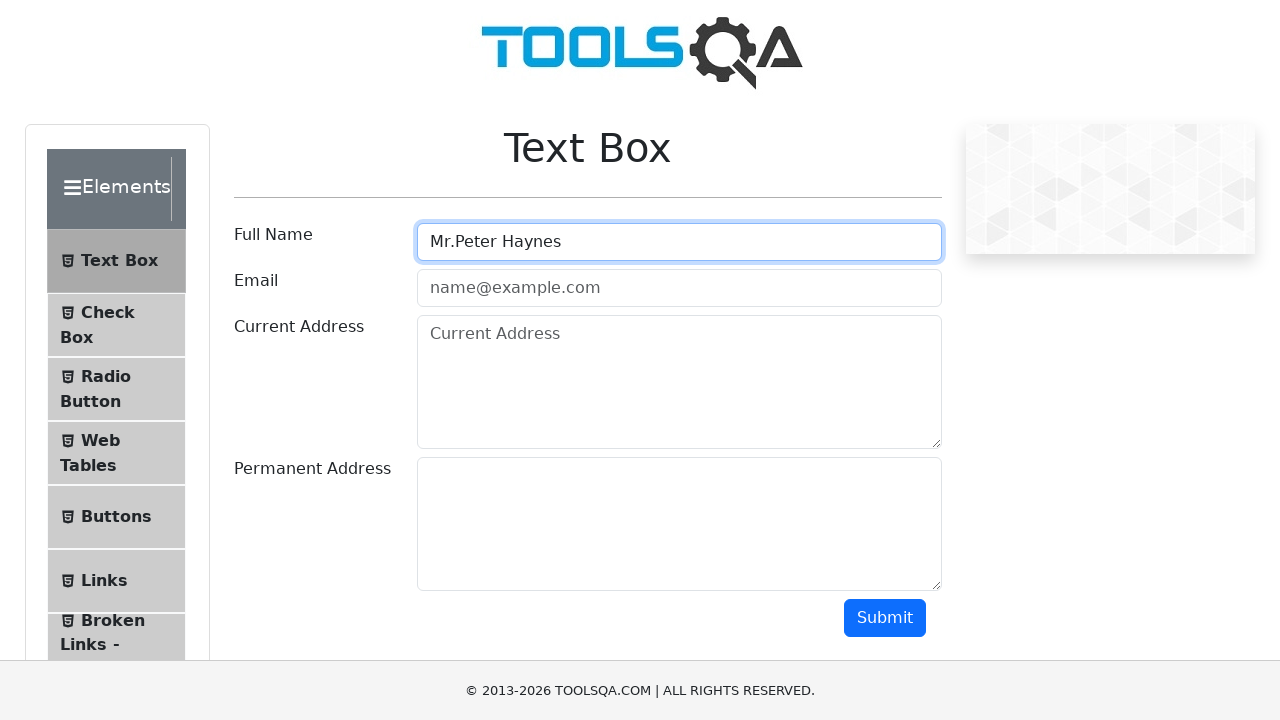

Filled Email field with 'PeterHaynes@toolsqa.com' on #userEmail
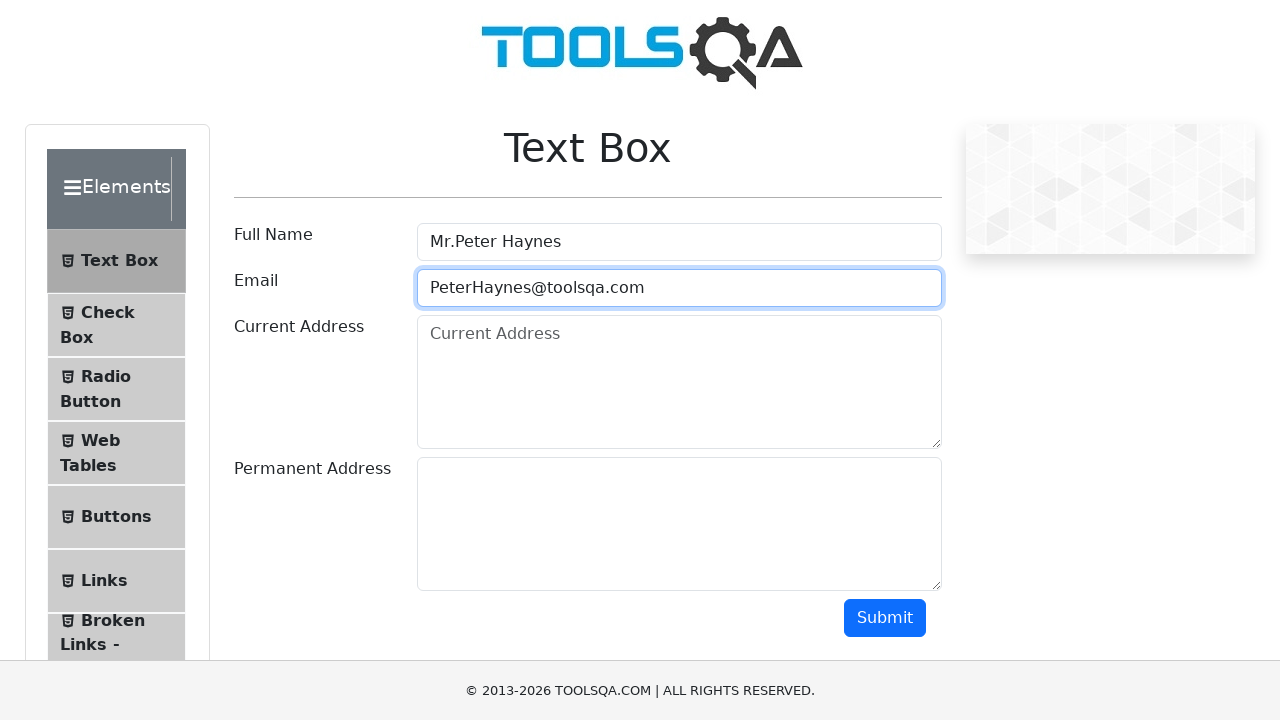

Filled Current Address field with '43 School Lane London EC71 9GO' on #currentAddress
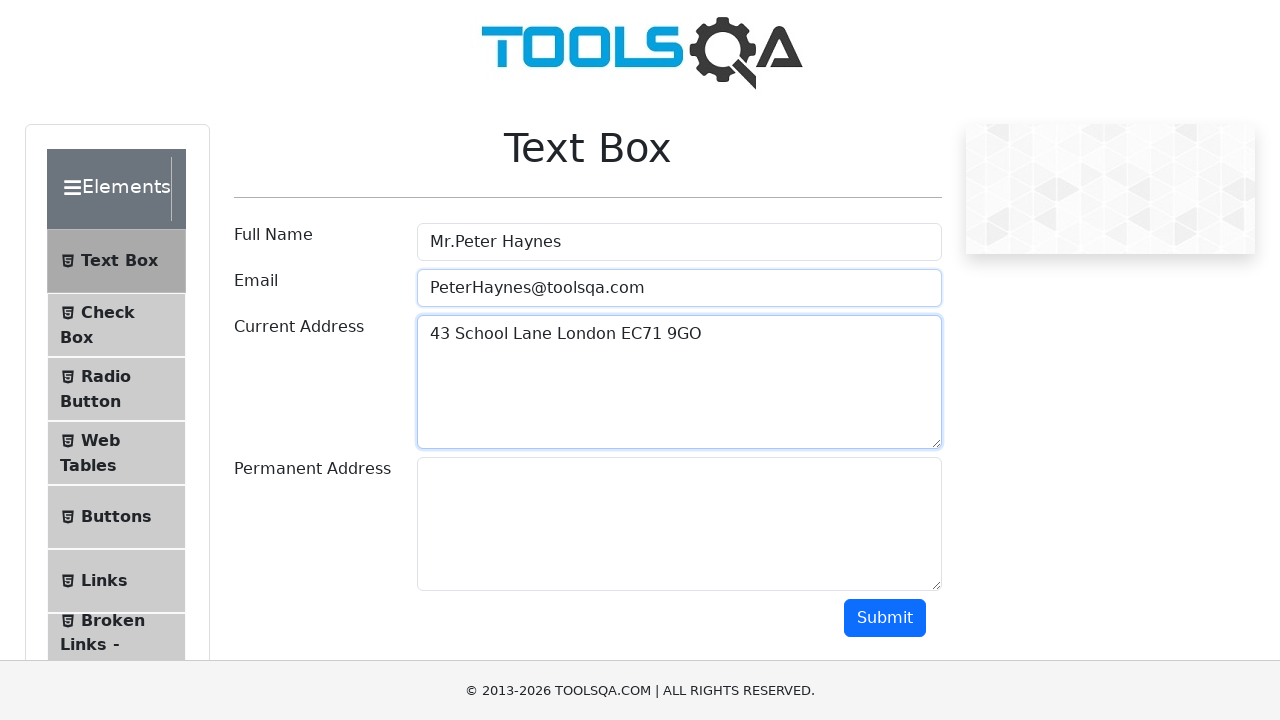

Selected all text in current address field using Ctrl+A
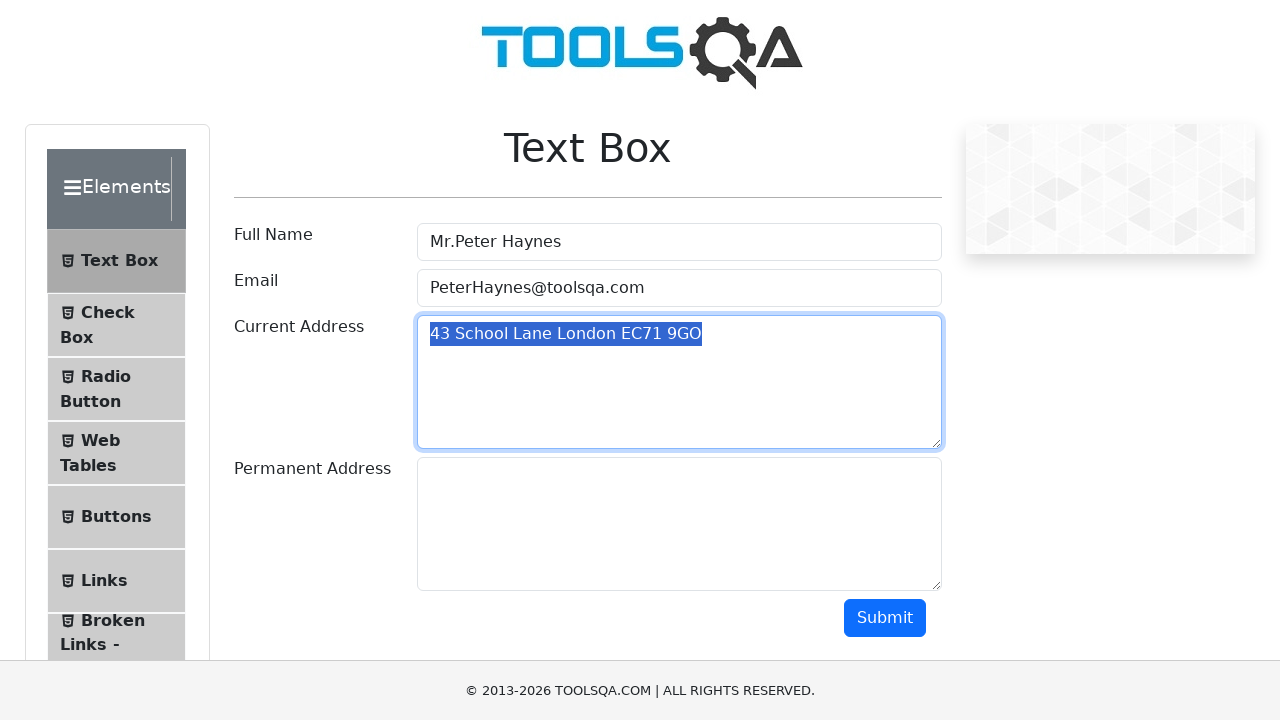

Copied current address to clipboard using Ctrl+C
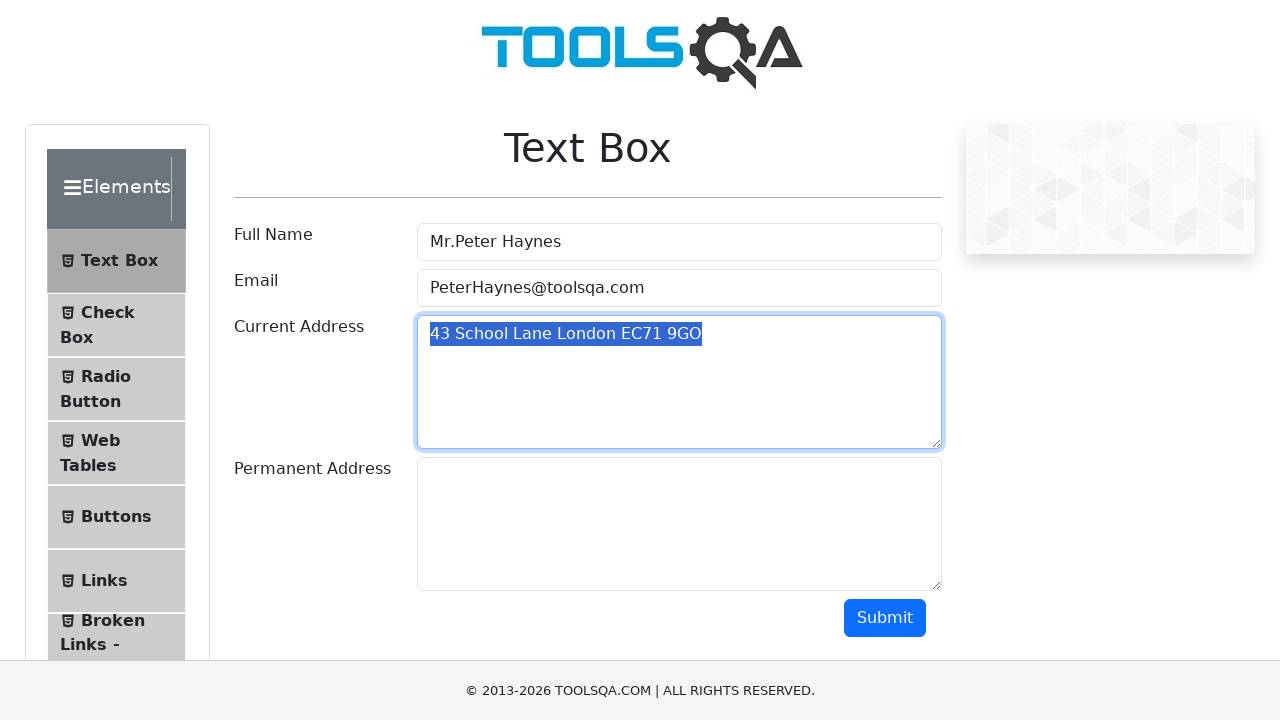

Pressed Tab to switch focus to permanent address field
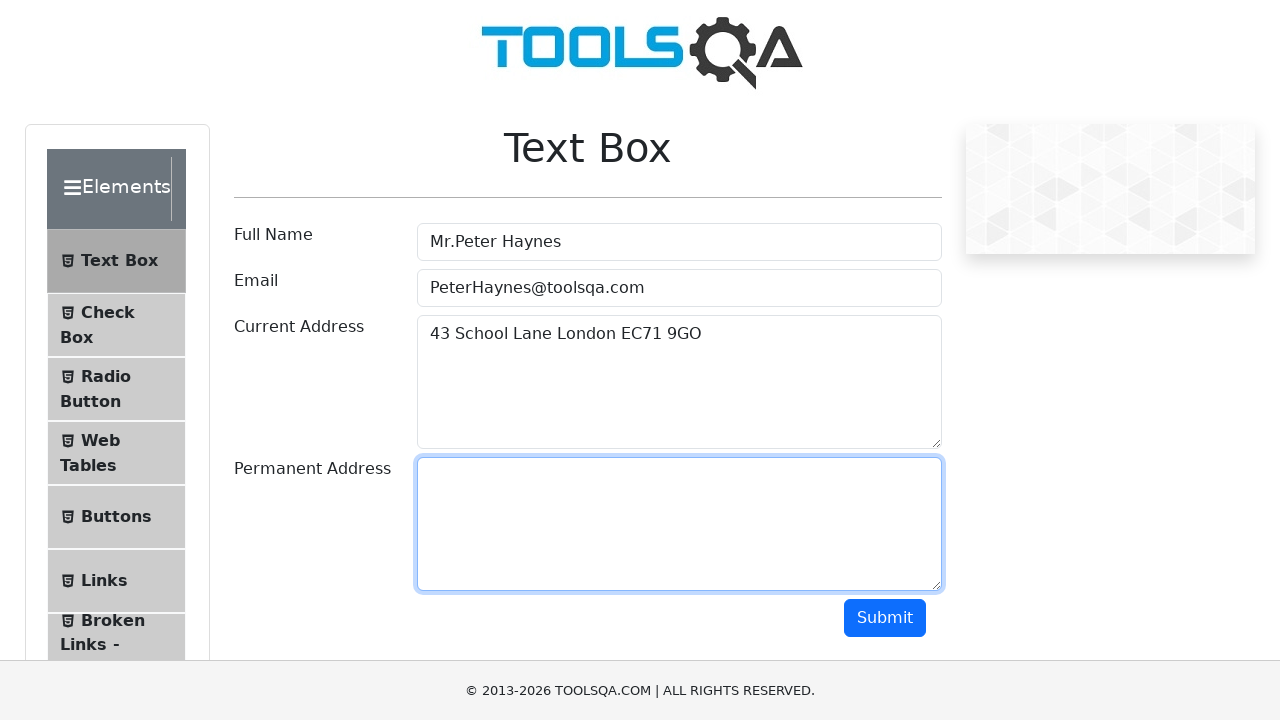

Pasted address into permanent address field using Ctrl+V
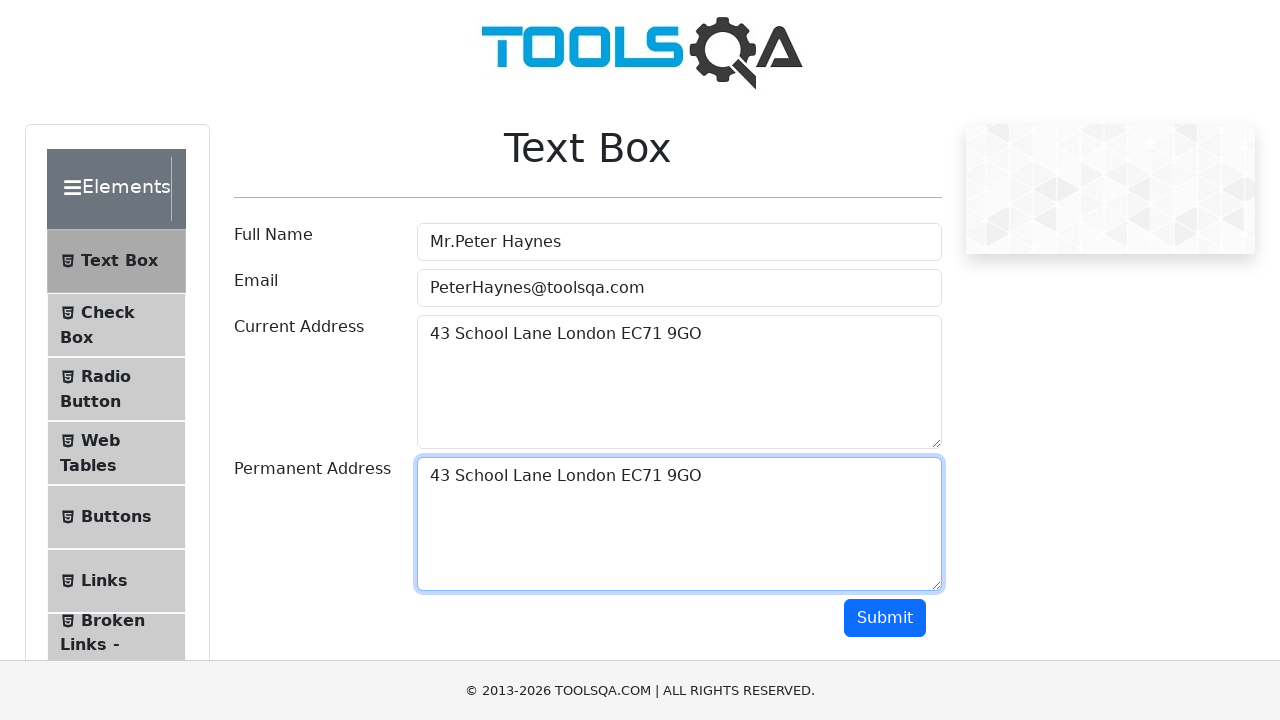

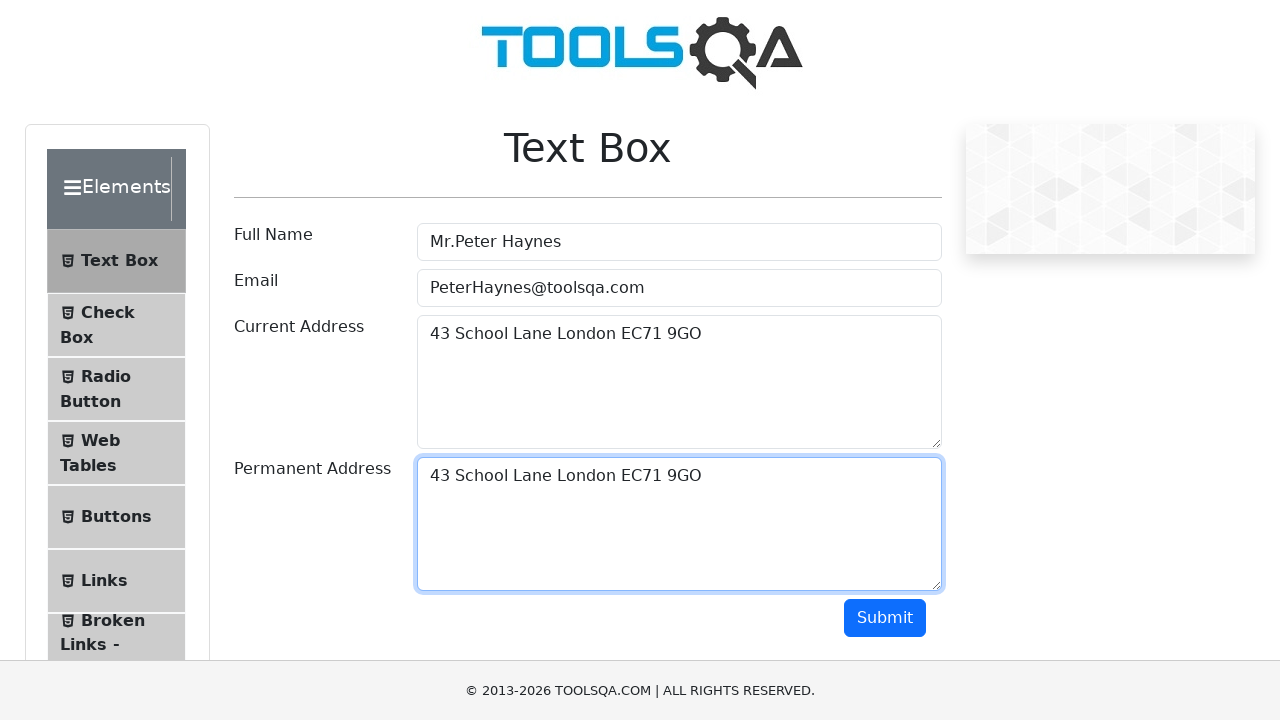